Tests marking individual todo items as complete

Starting URL: https://demo.playwright.dev/todomvc

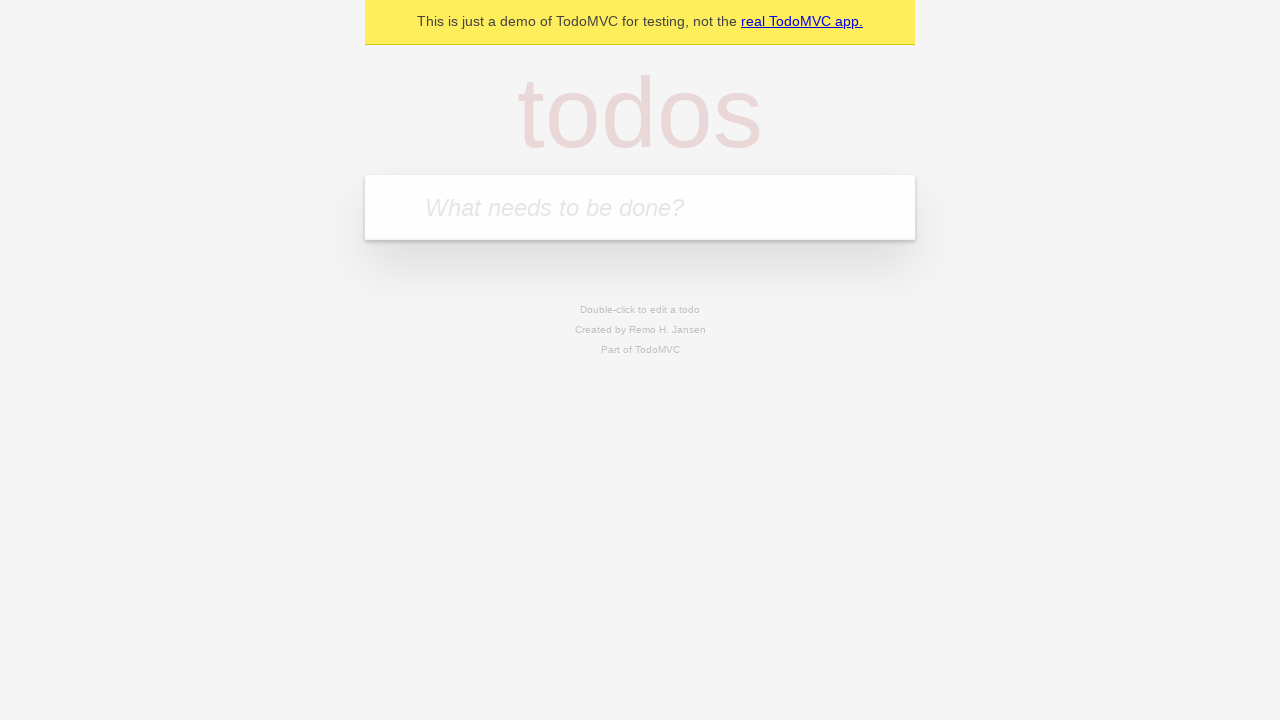

Filled new todo input with 'buy some cheese' on .new-todo
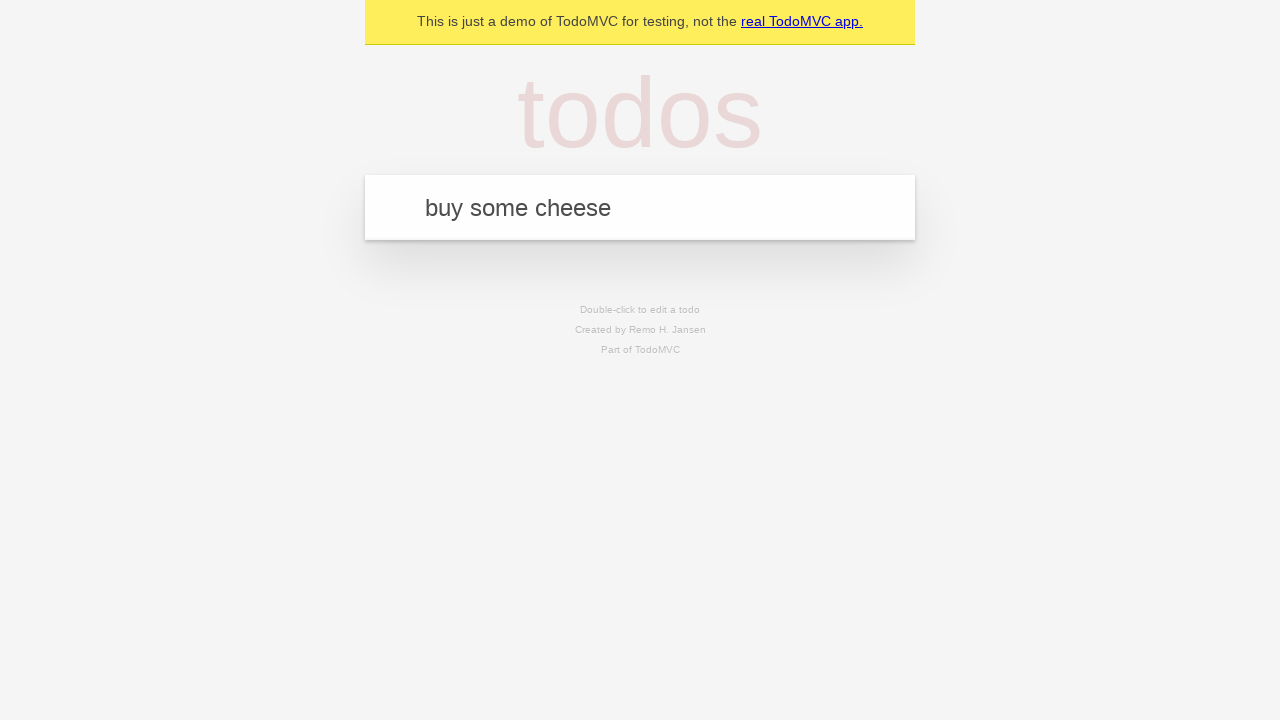

Pressed Enter to create first todo item on .new-todo
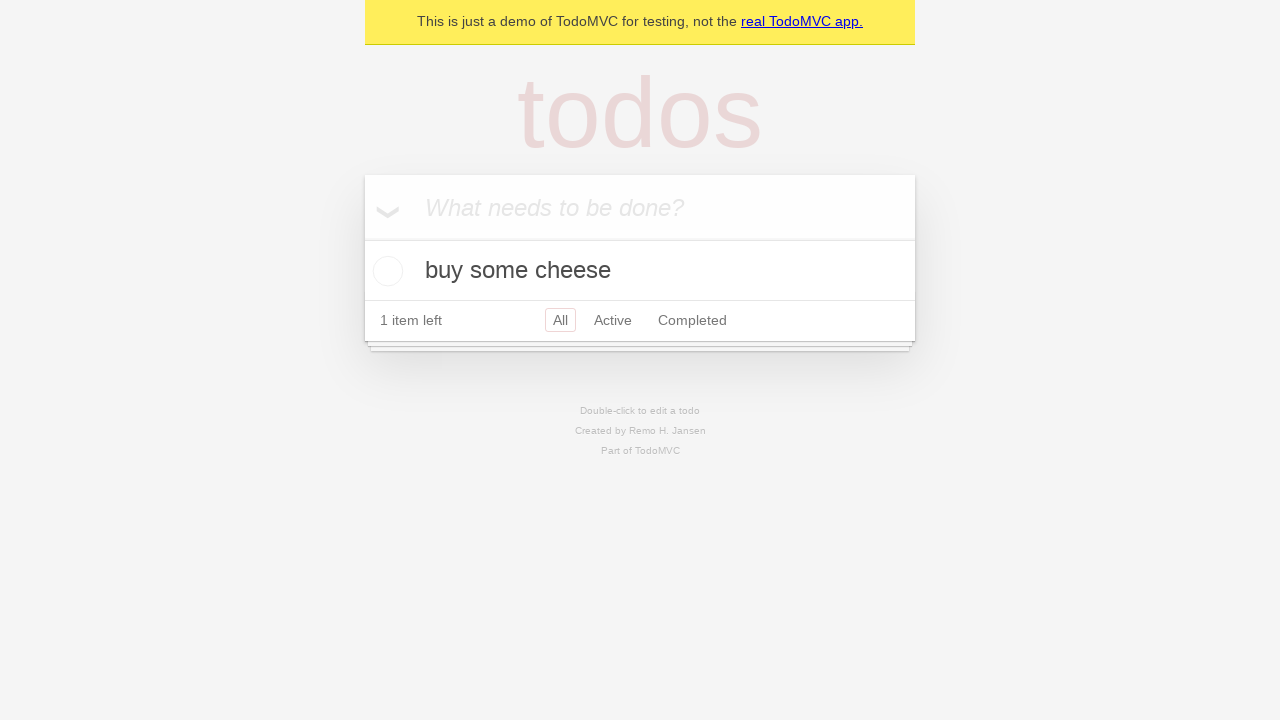

Filled new todo input with 'feed the cat' on .new-todo
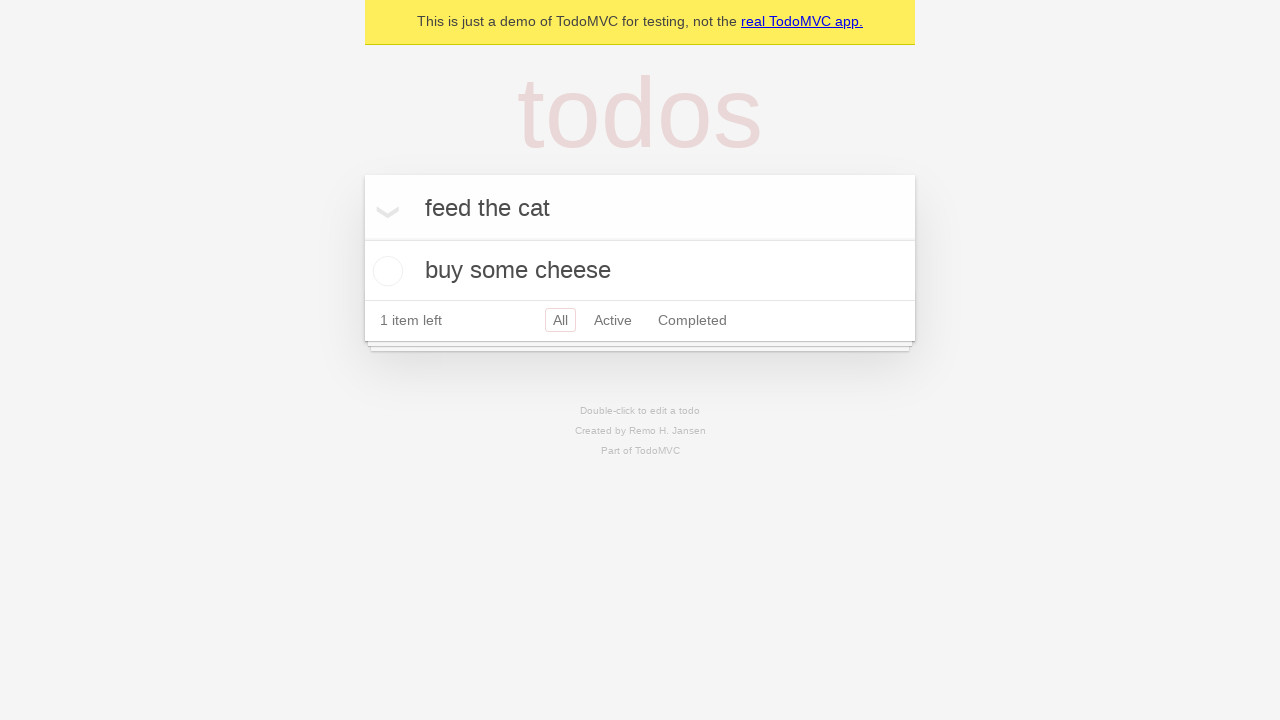

Pressed Enter to create second todo item on .new-todo
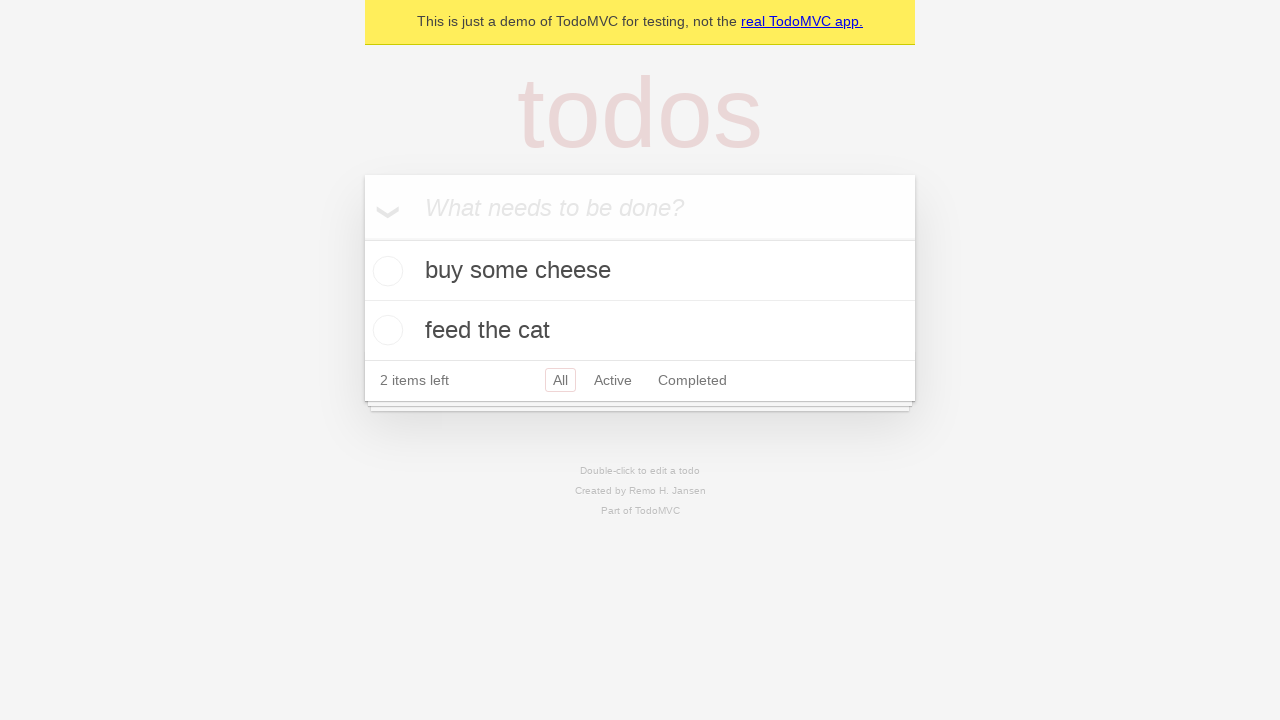

Marked first todo item as complete at (385, 271) on .todo-list li >> nth=0 >> .toggle
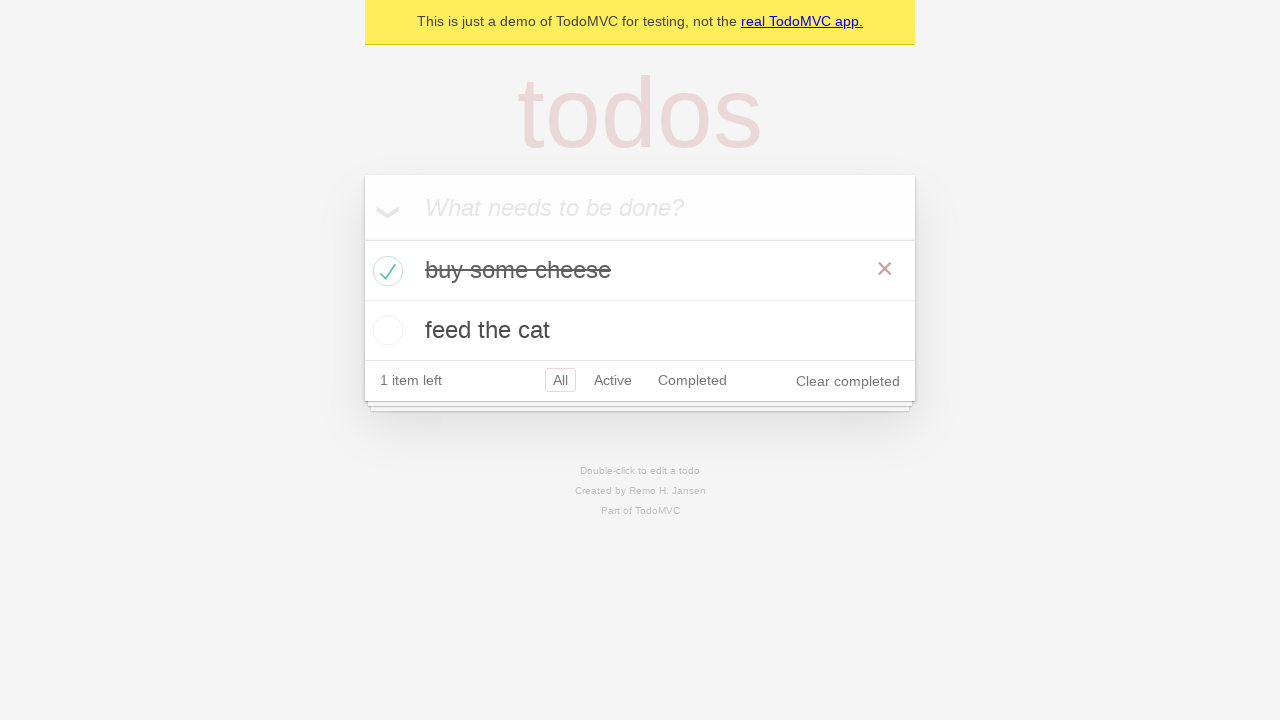

Marked second todo item as complete at (385, 330) on .todo-list li >> nth=1 >> .toggle
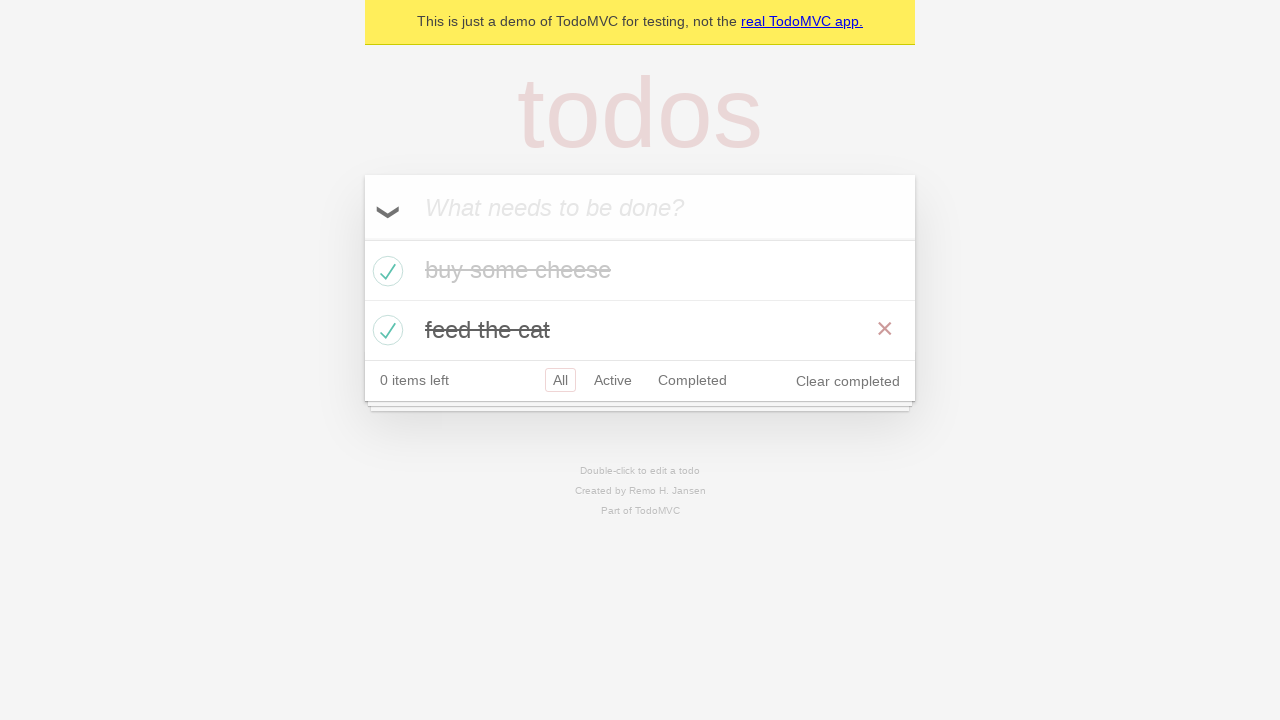

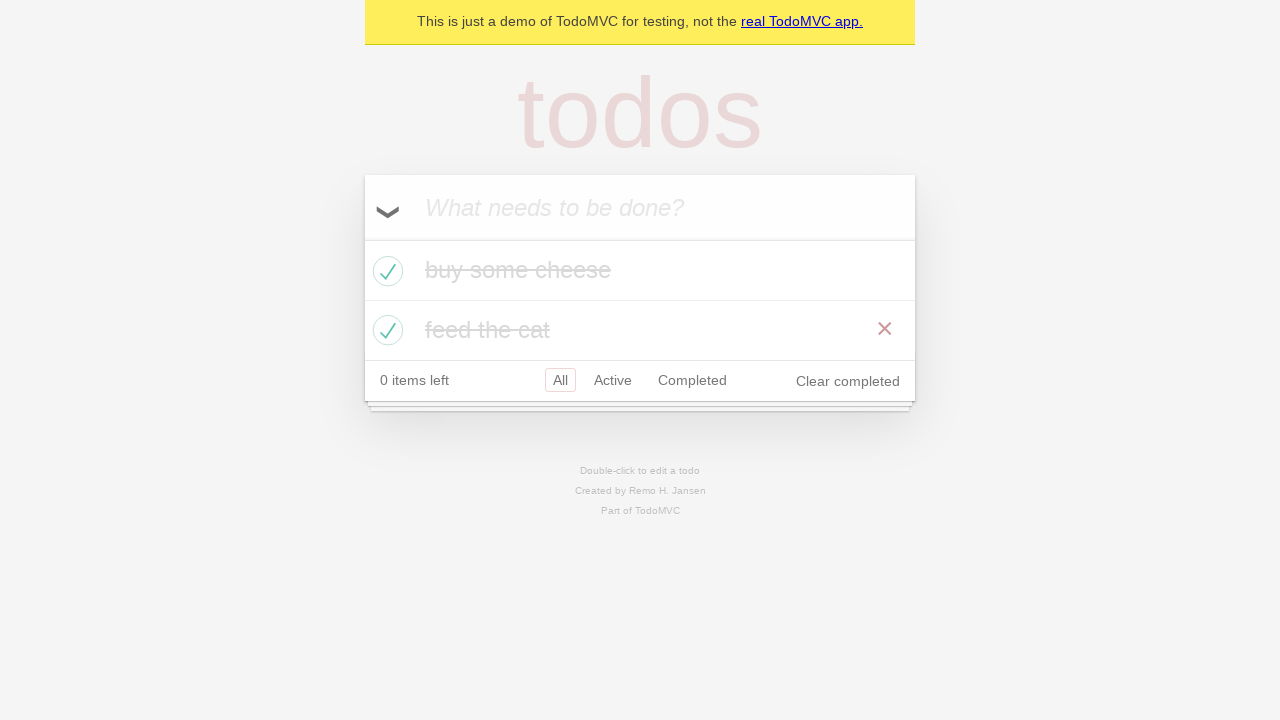